Tests clicking a button on a demo page and verifies the action completes successfully

Starting URL: https://SunInJuly.github.io/execute_script.html

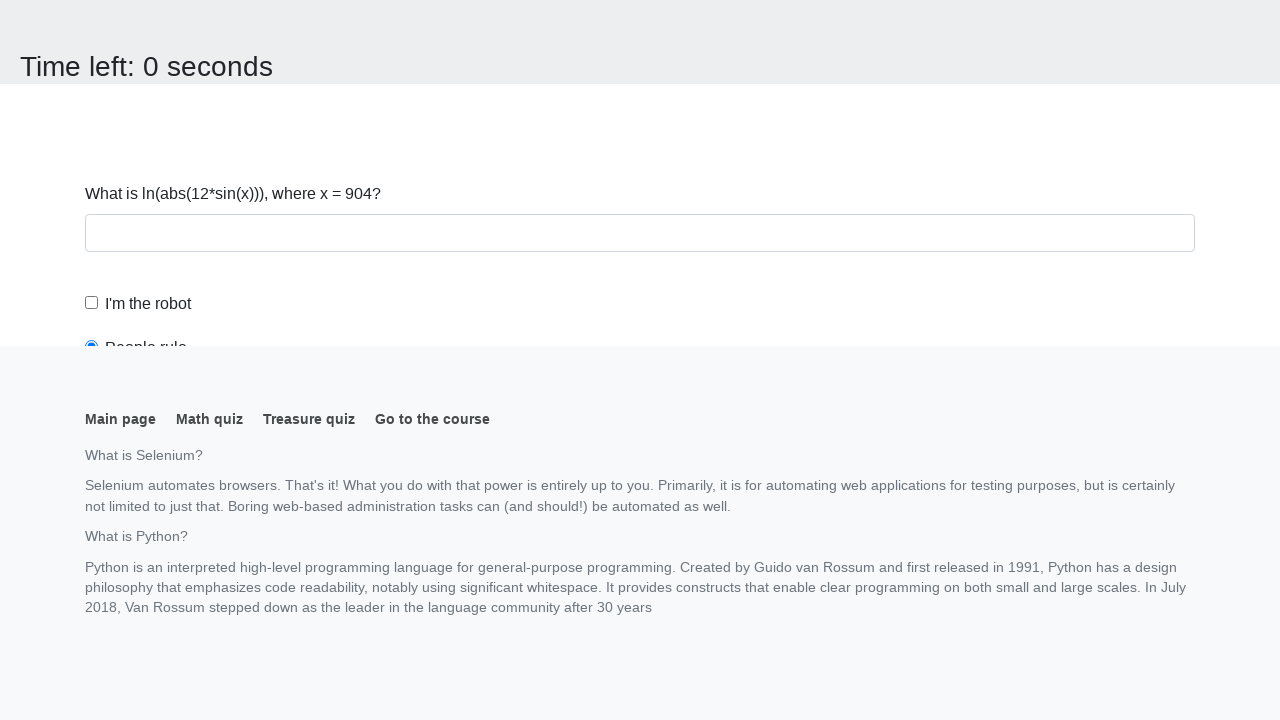

Navigated to execute_script demo page
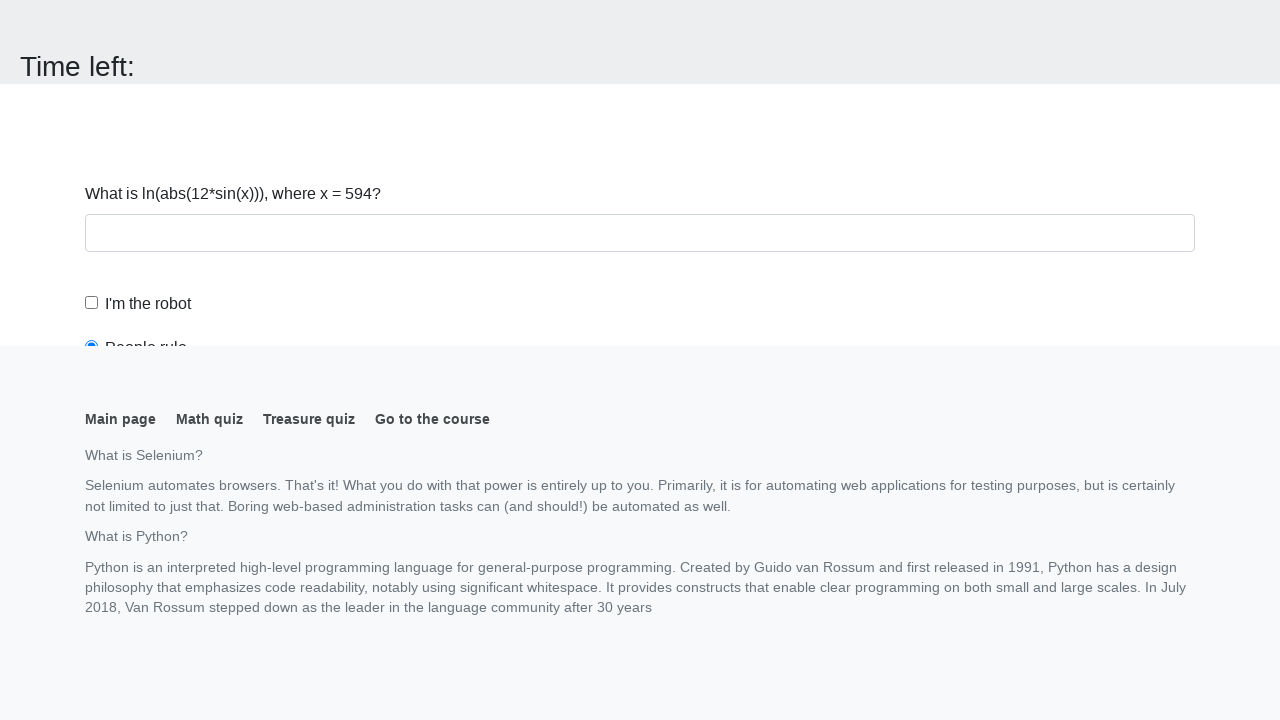

Clicked the button on the page at (123, 20) on button
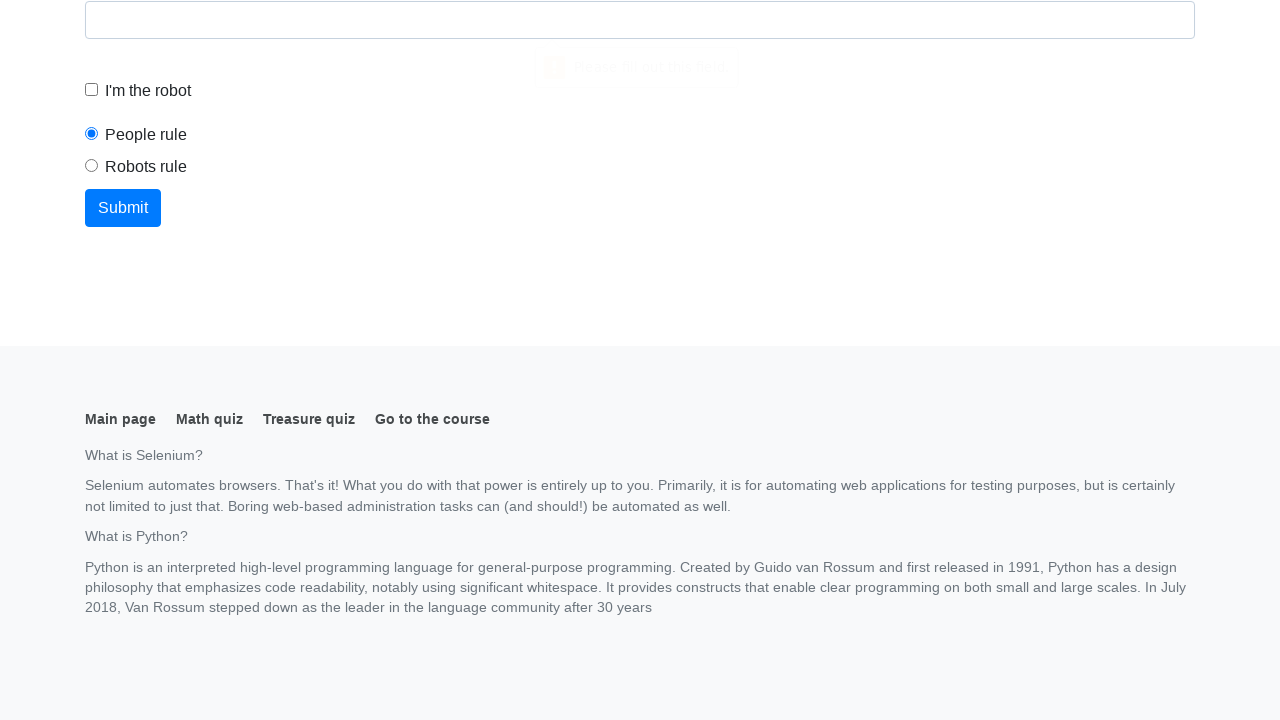

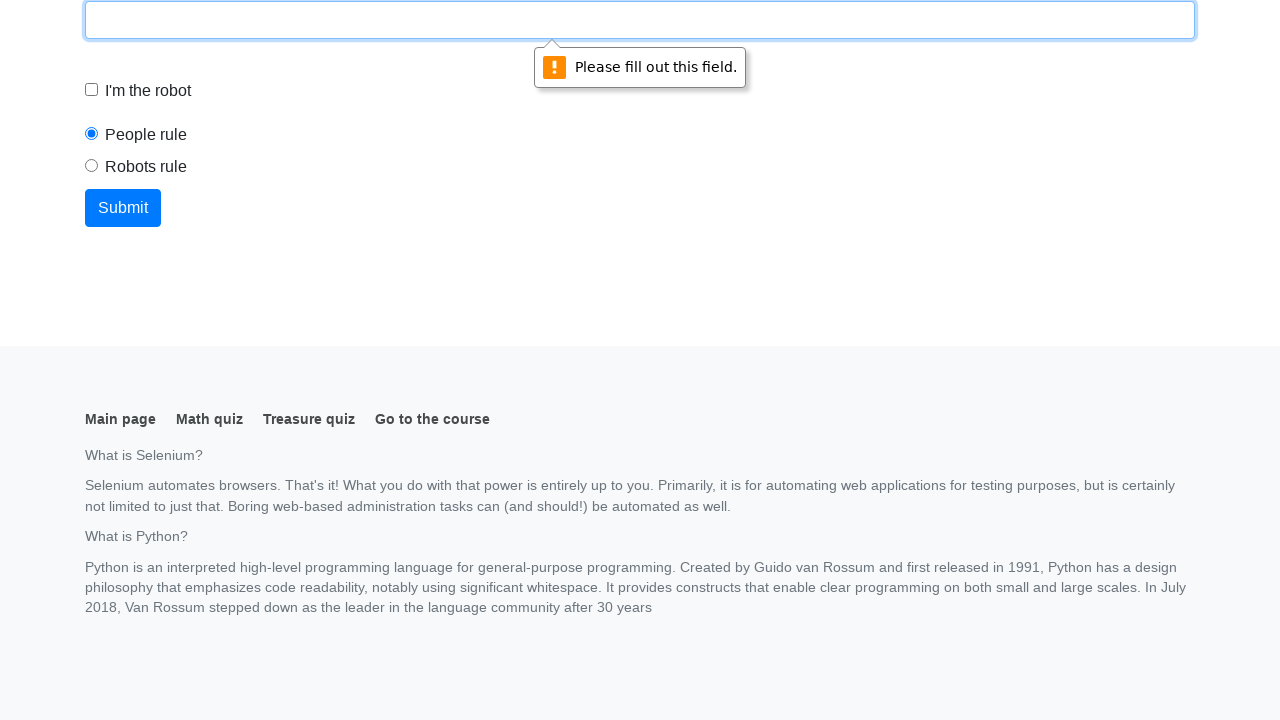